Tests search functionality on Changomas/Mas Online supermarket website by entering a product search term and submitting the search form, then verifies product results are displayed.

Starting URL: https://www.masonline.com.ar/

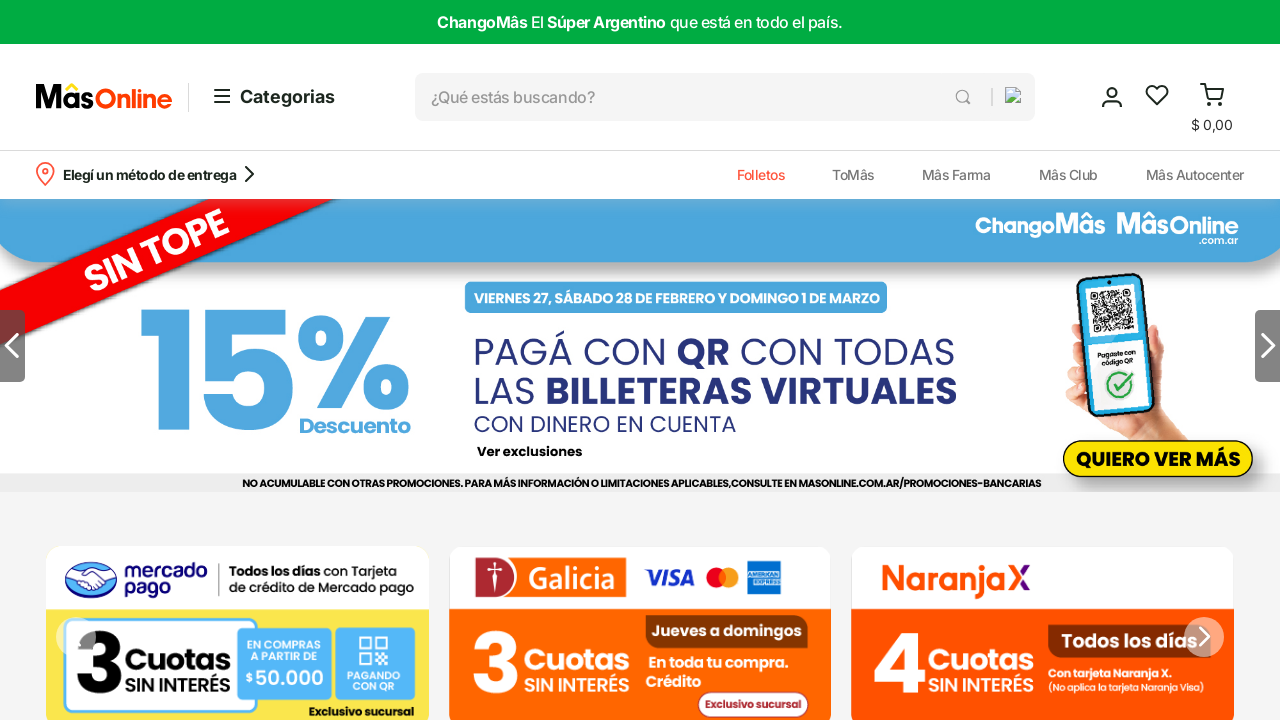

Waited for Changomas/Mas Online page to load
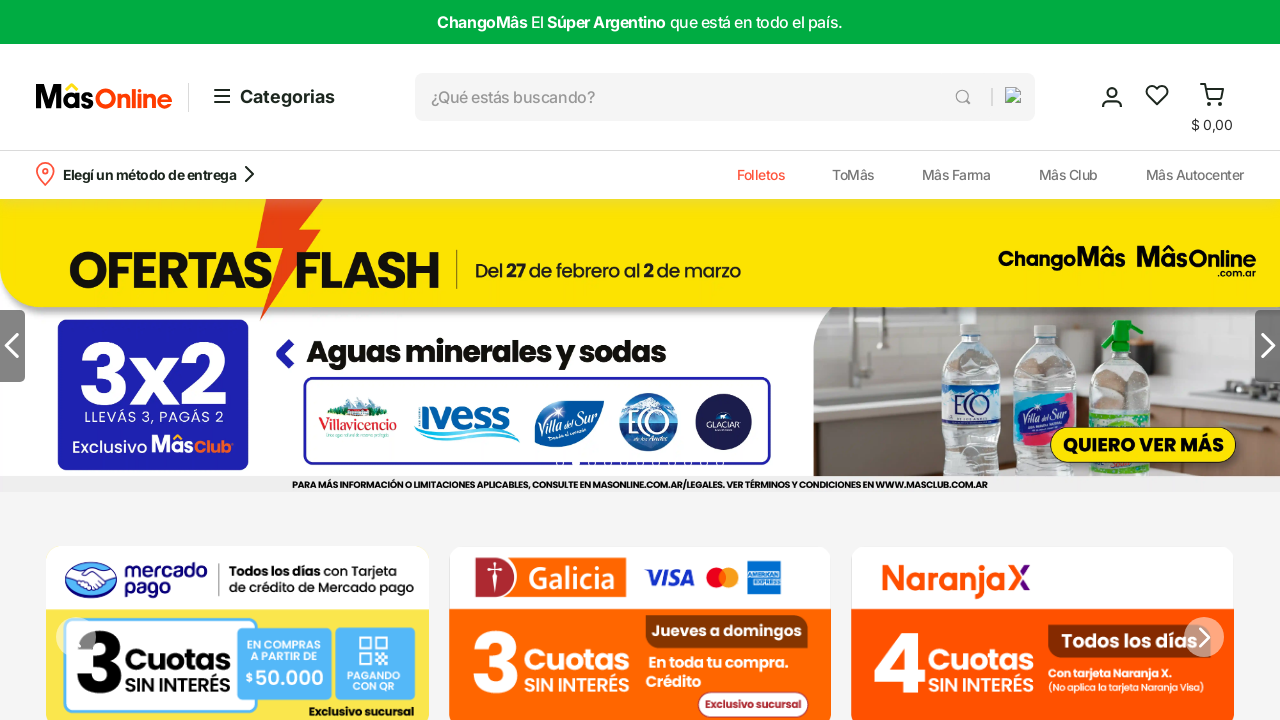

Filled search field with 'fideos' on input[type="text"][class*="vtex-styleguide-9-x-input"]
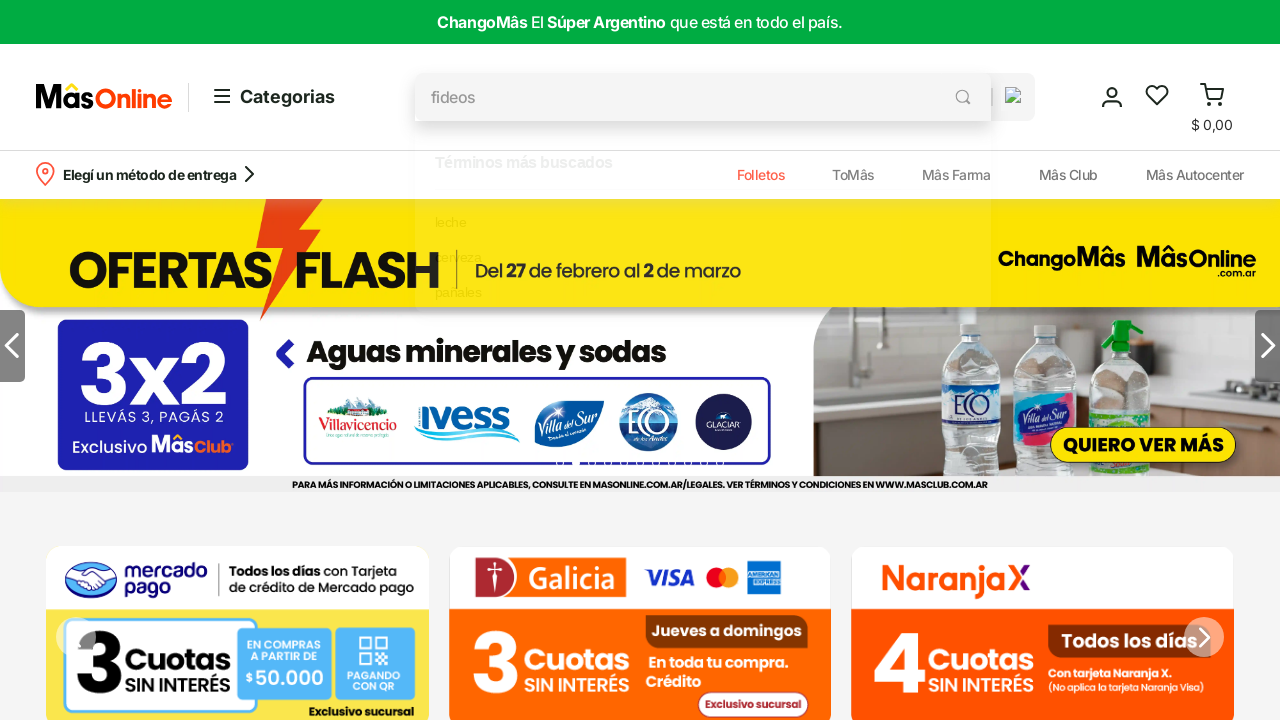

Waited for autocomplete suggestions
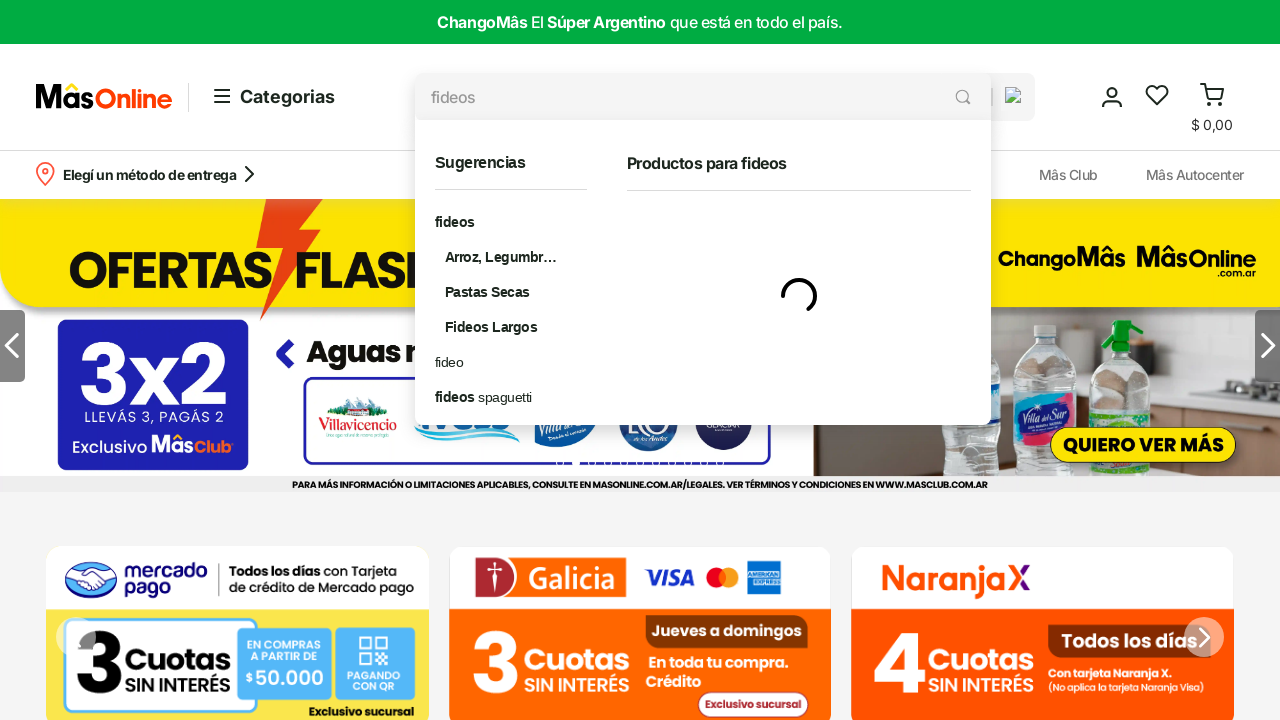

Pressed Enter to submit search form
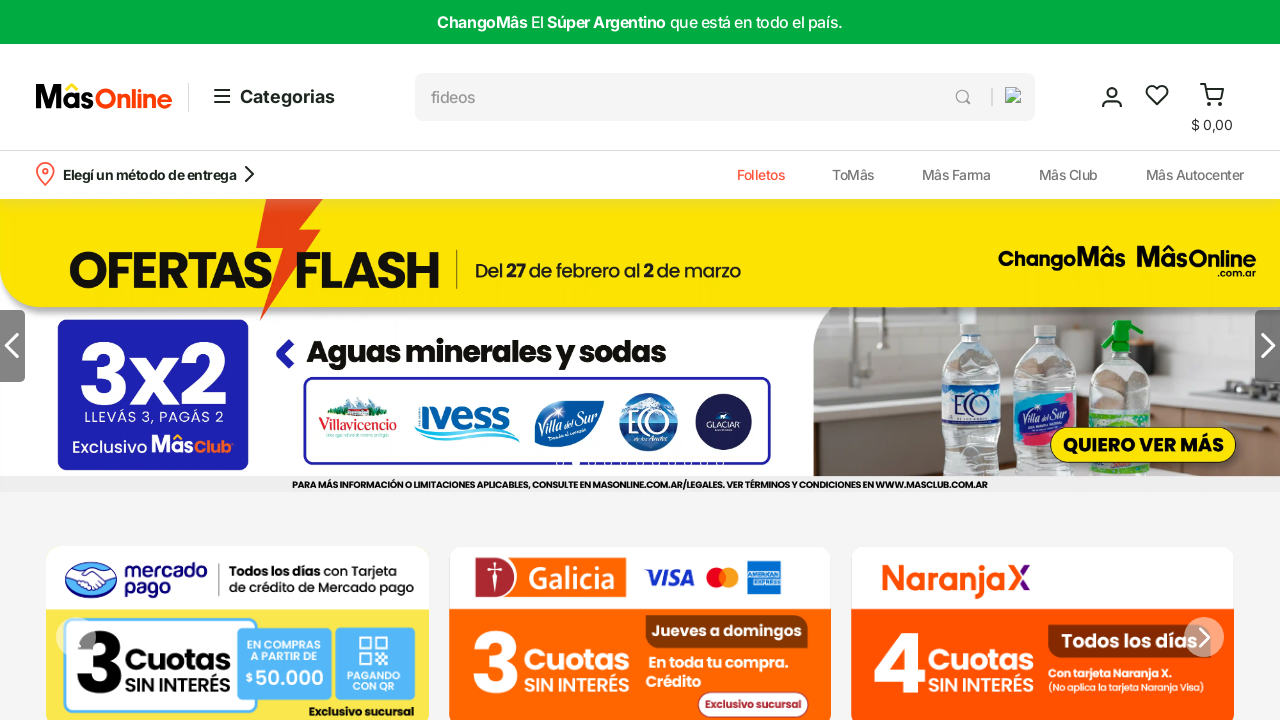

Waited for search results to load
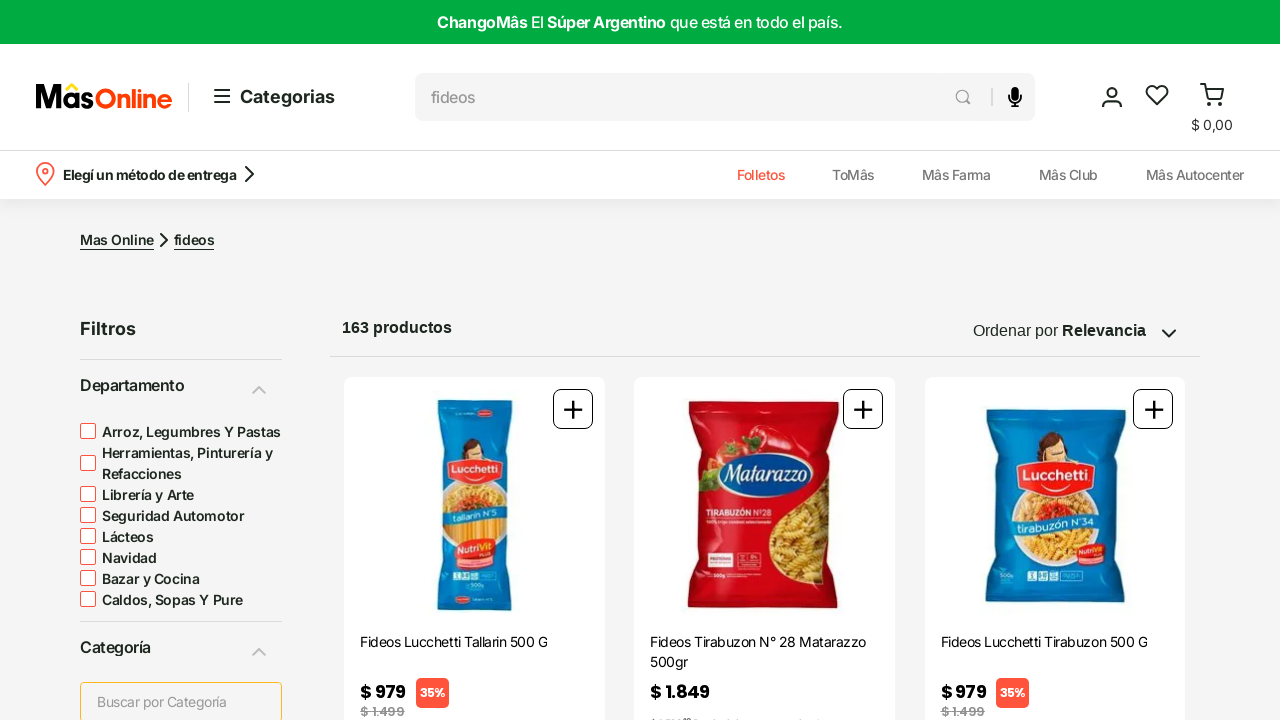

Product results container appeared on page
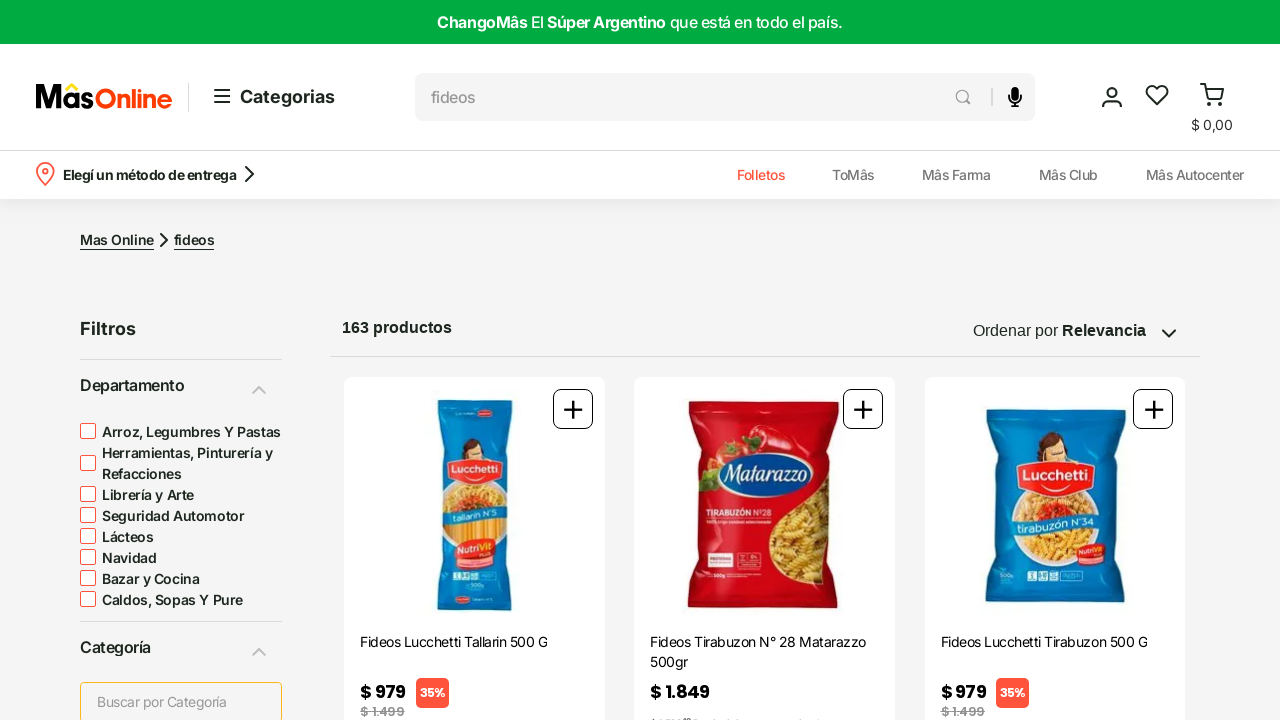

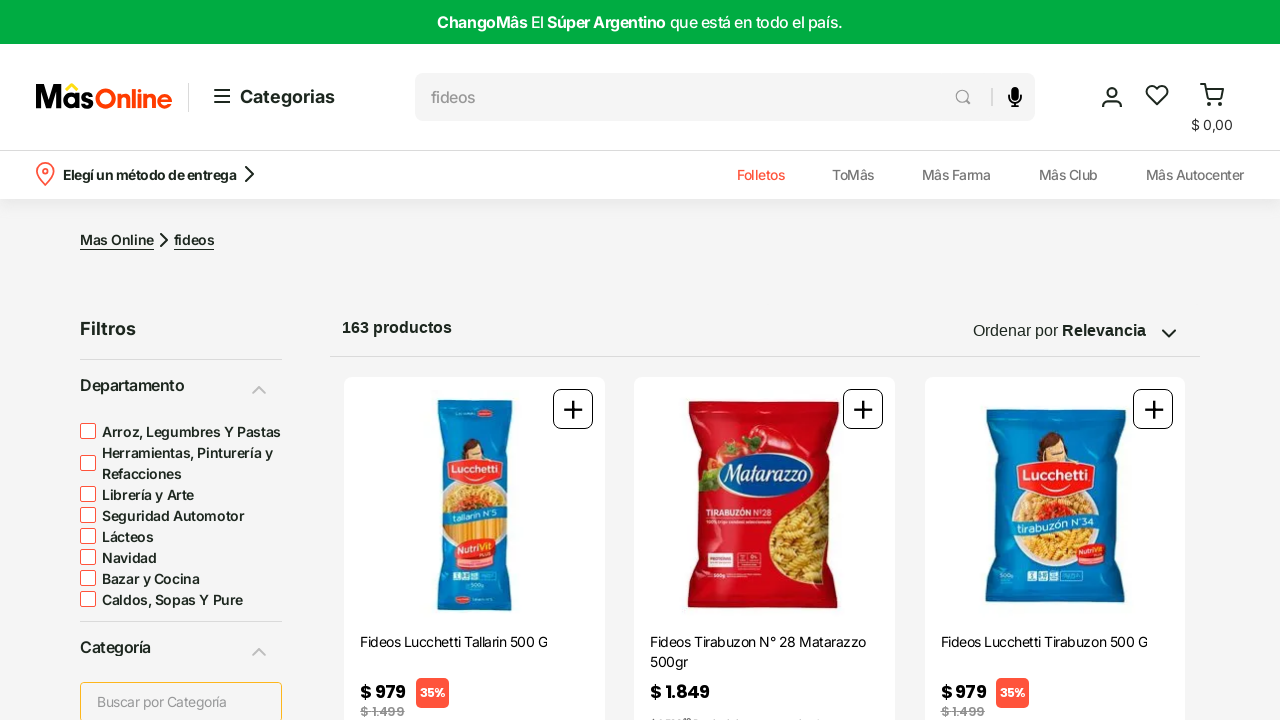